Tests JavaScript alert handling by navigating to W3Schools alert demo page, switching to an iframe, clicking a button to trigger an alert, and accepting the alert dialog.

Starting URL: https://www.w3schools.com/js/tryit.asp?filename=tryjs_alert

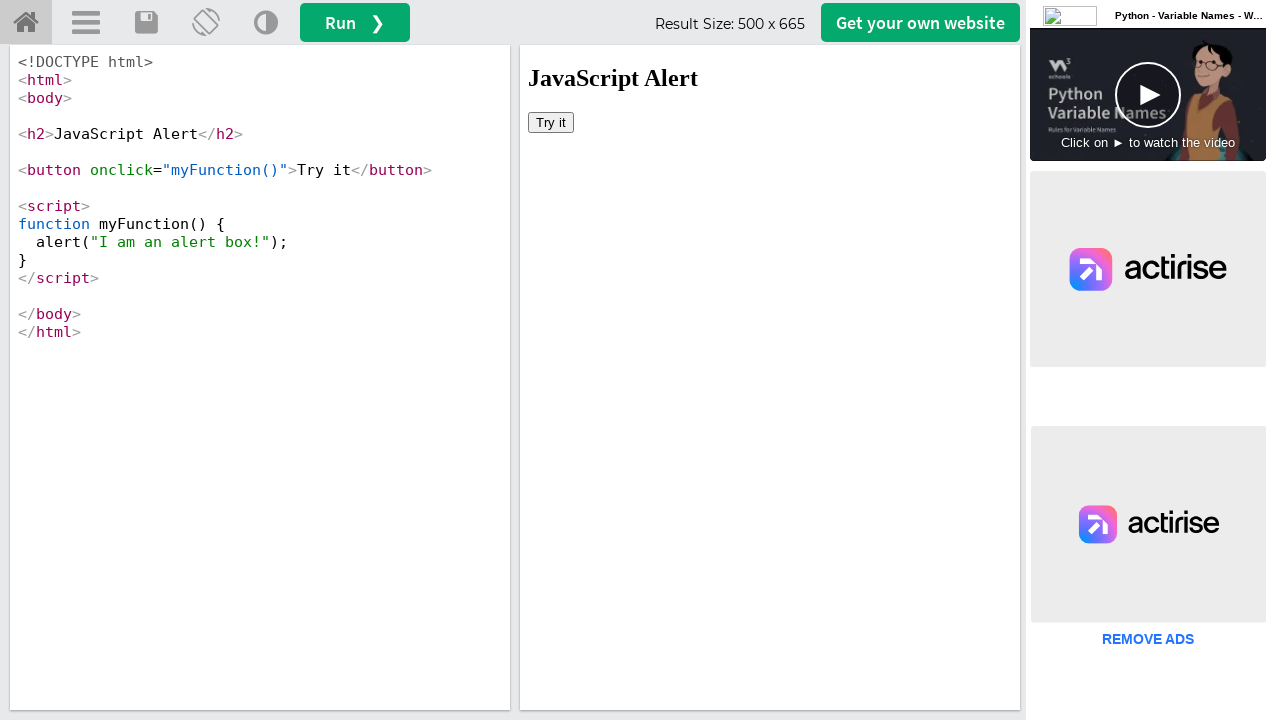

Located iframe with id 'iframeResult' containing the alert demo
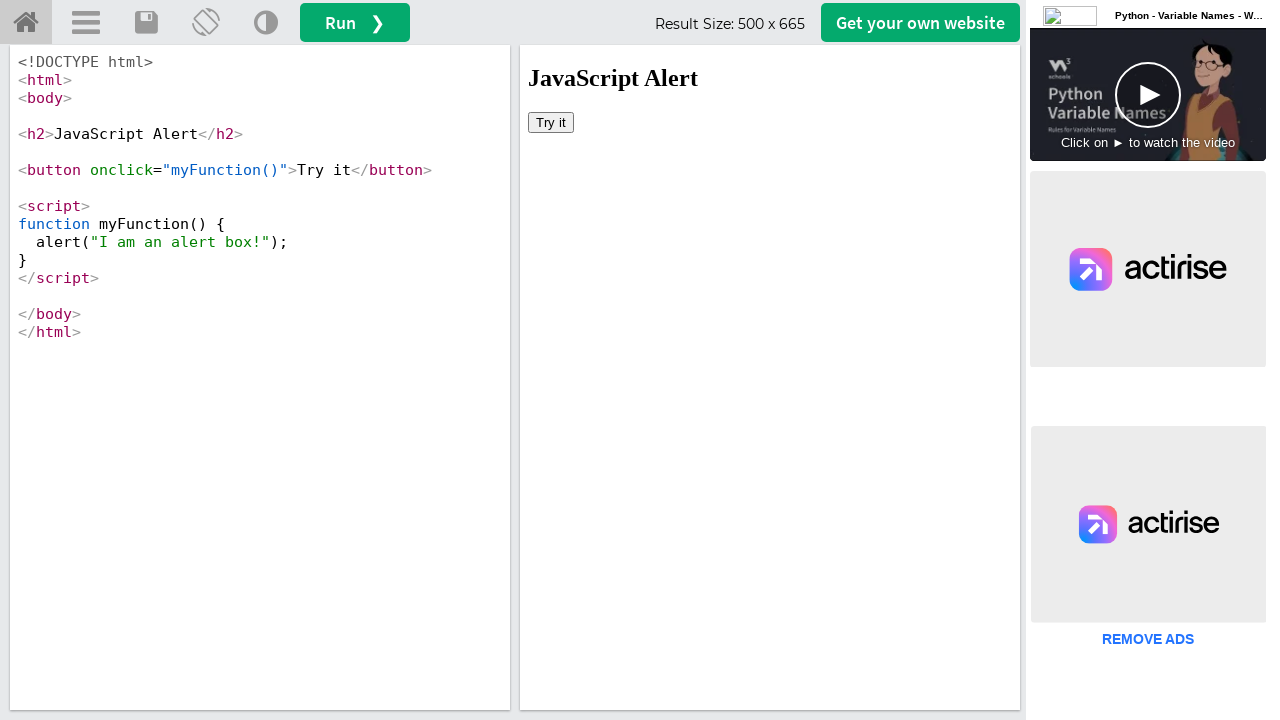

Set up dialog handler to automatically accept alerts
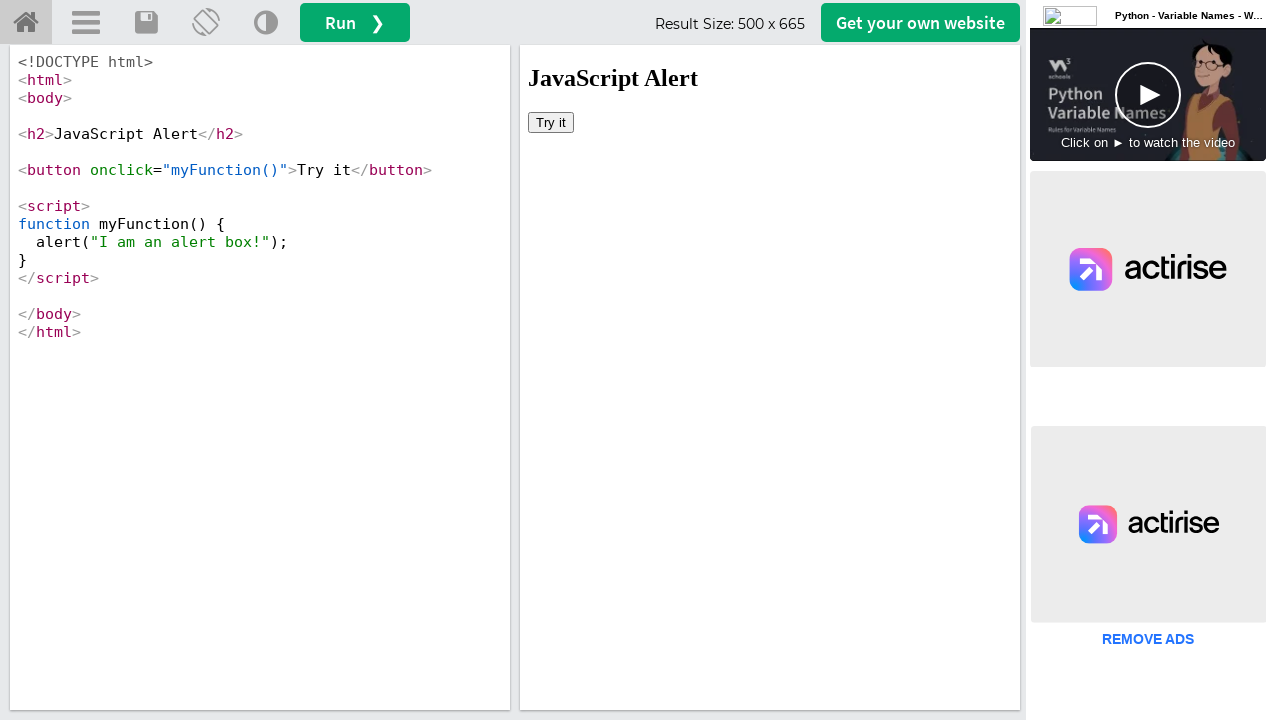

Clicked 'Try it' button in iframe to trigger JavaScript alert at (551, 122) on #iframeResult >> internal:control=enter-frame >> xpath=//button[text()='Try it']
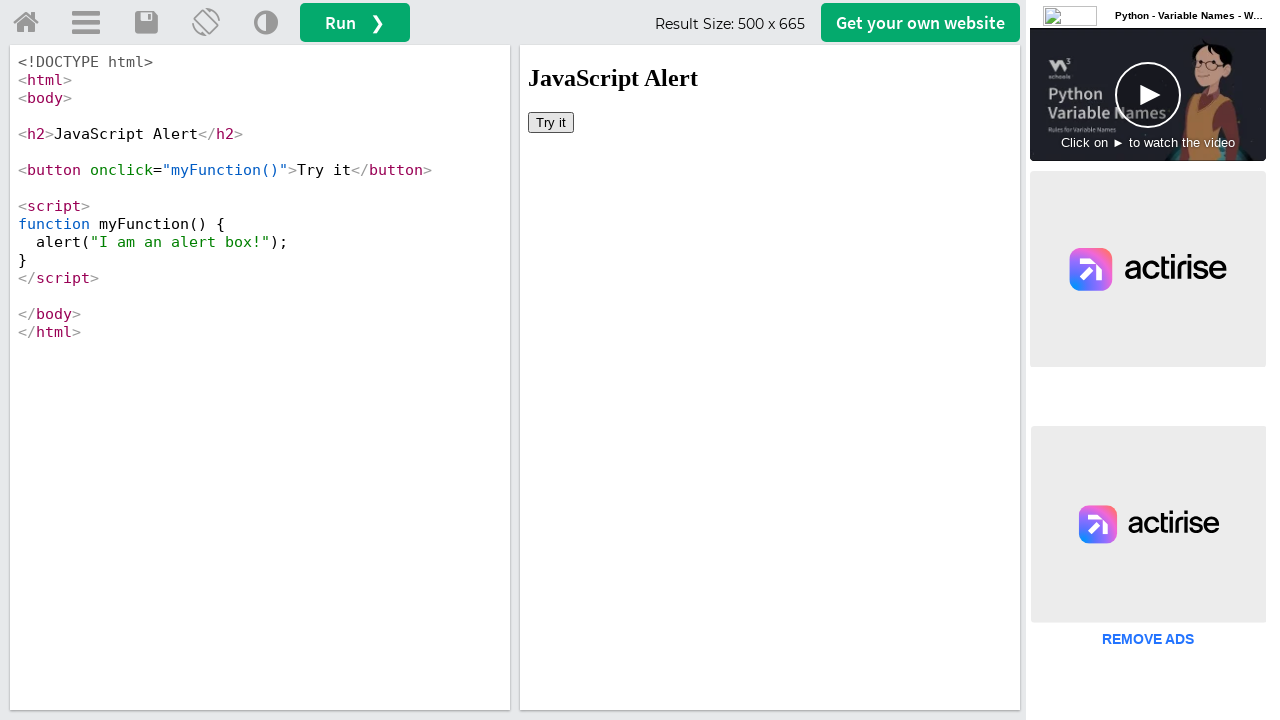

Waited for alert dialog to be processed
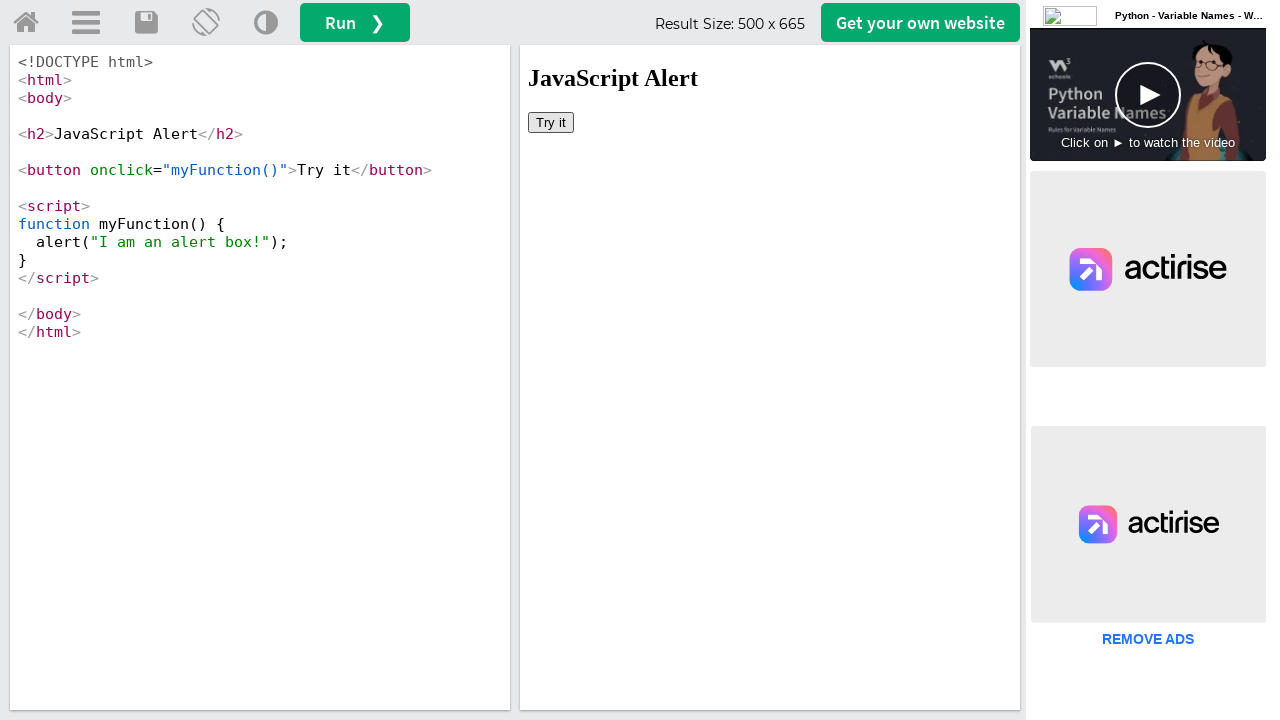

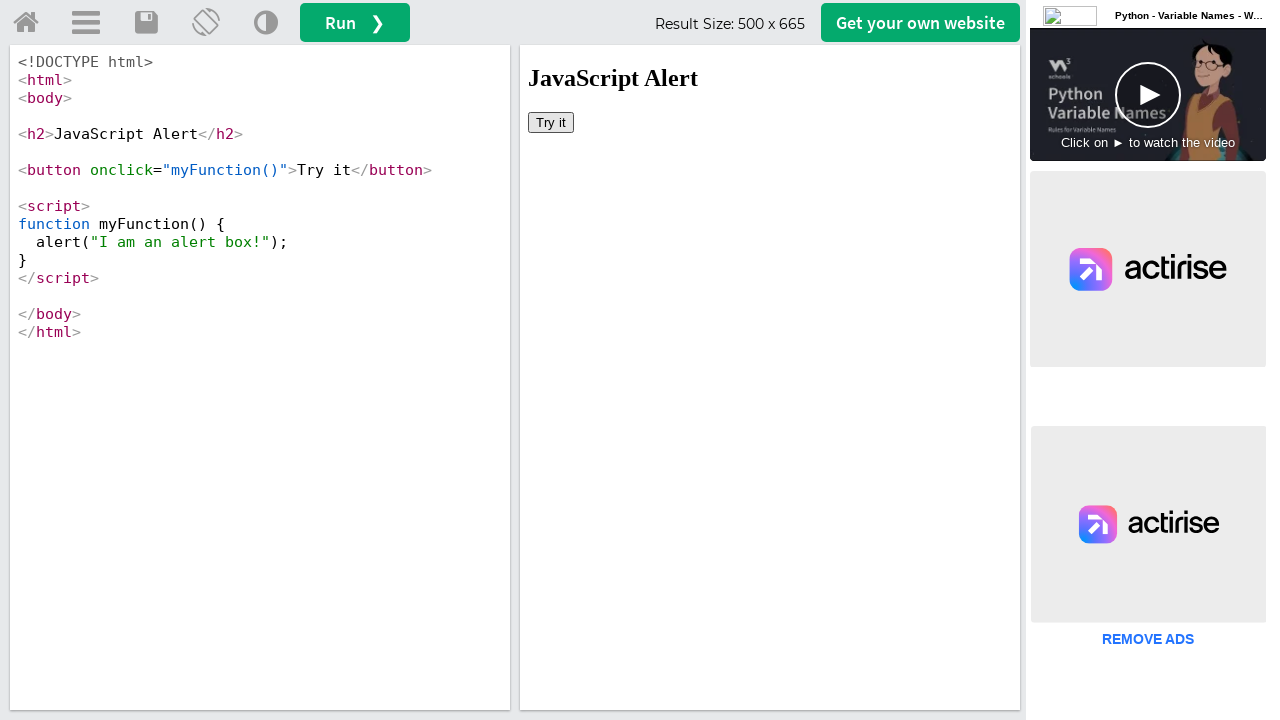